Fills out a practice form on DemoQA website with personal information including name, email, and phone number

Starting URL: https://demoqa.com/automation-practice-form

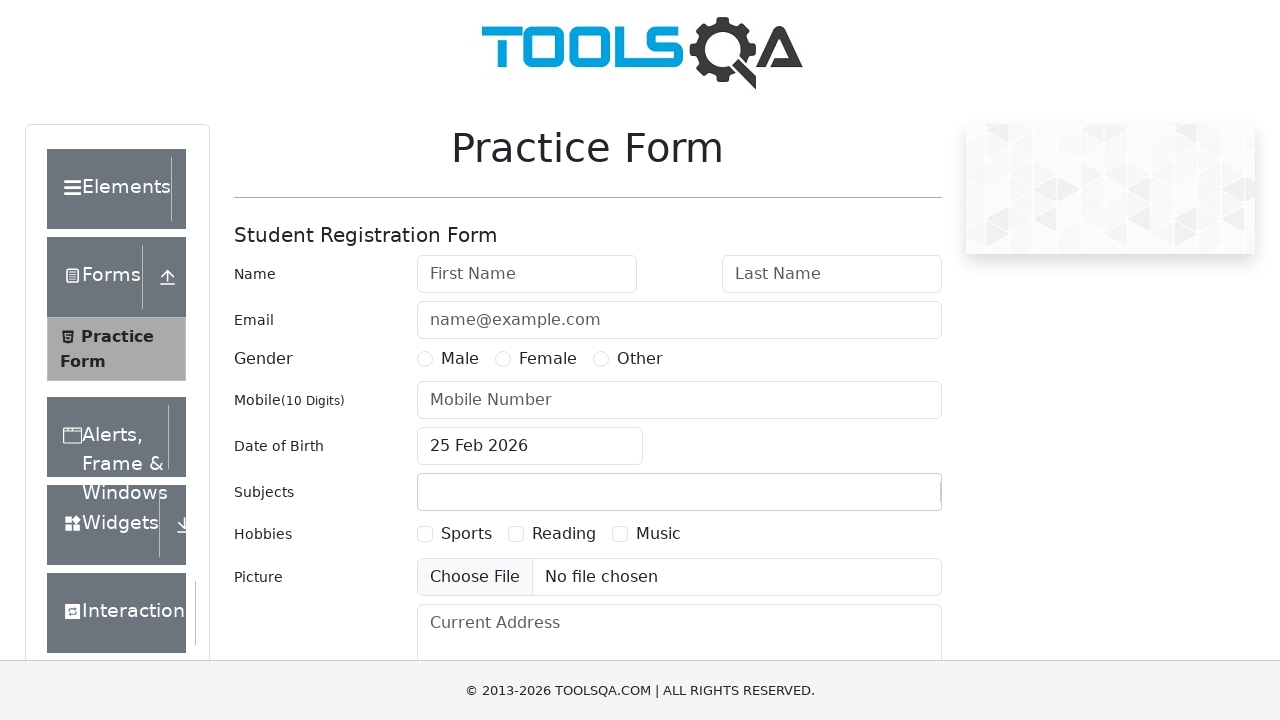

Filled first name field with 'Alamelu' on input#firstName
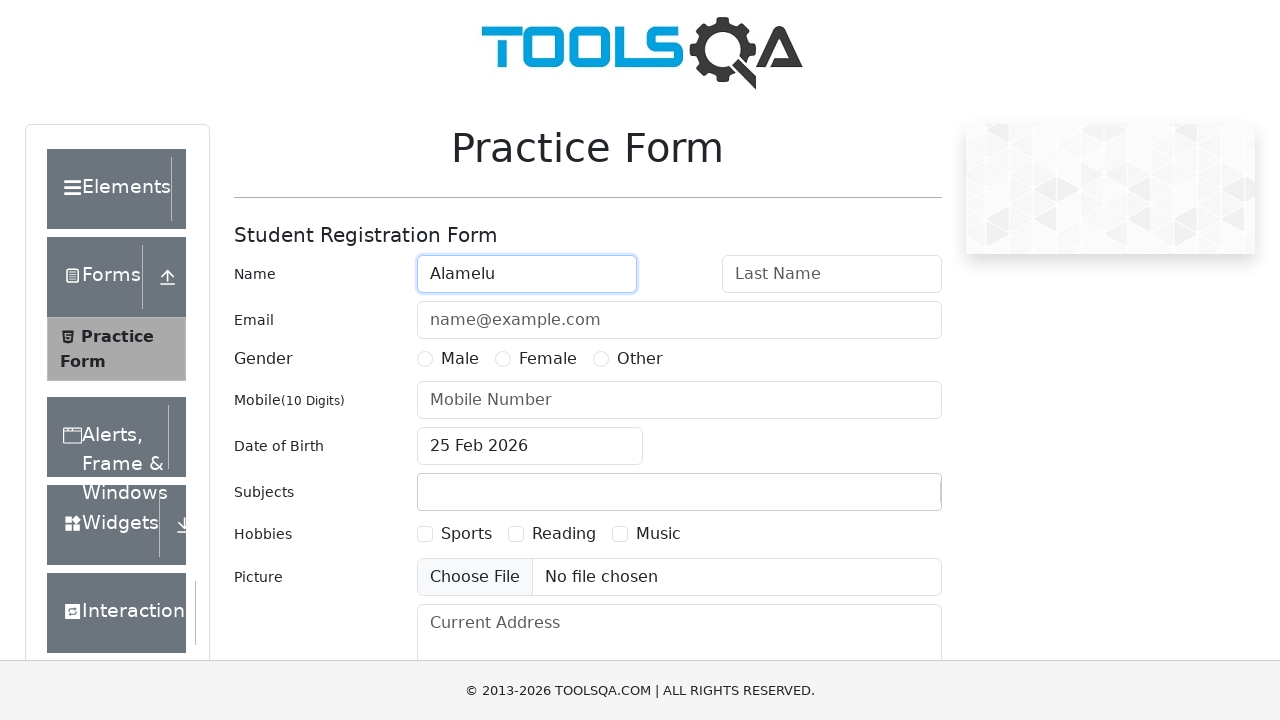

Filled last name field with 'Sekkappan' on //div[@class='col-md-4 col-sm-6'][2]/child::input
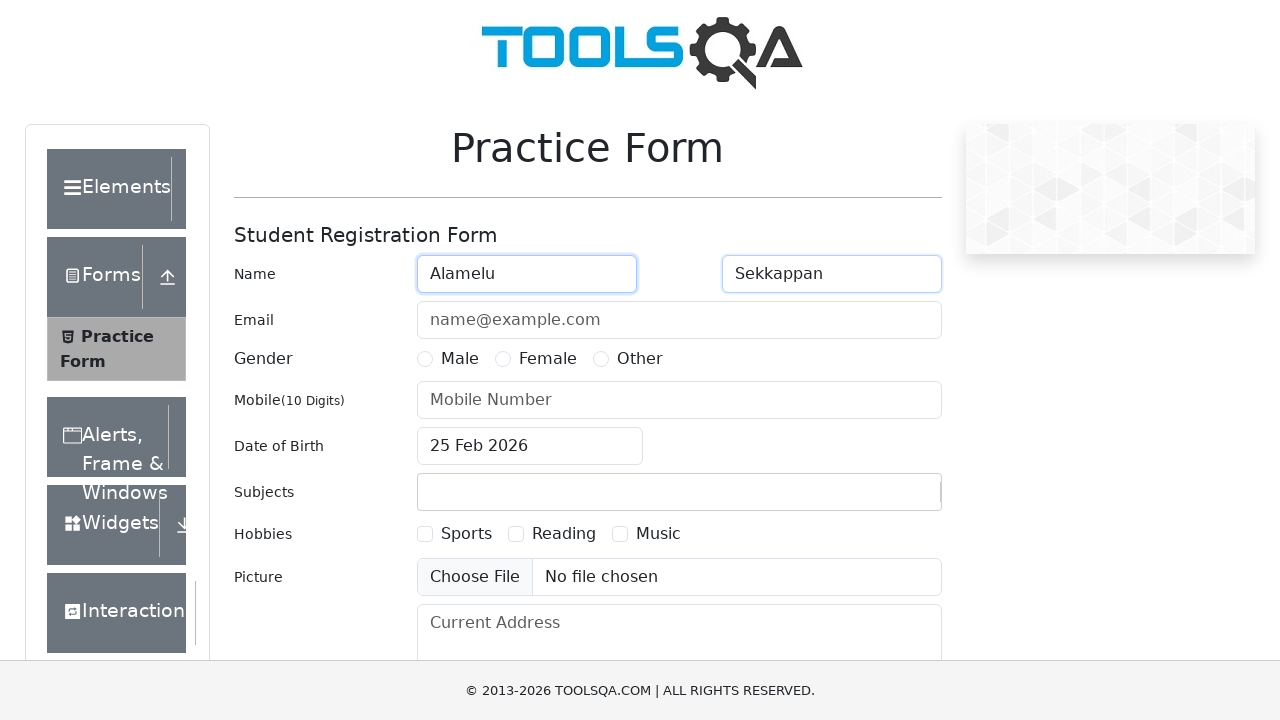

Filled email field with 'alamelsek@gmail.com' on input#userEmail
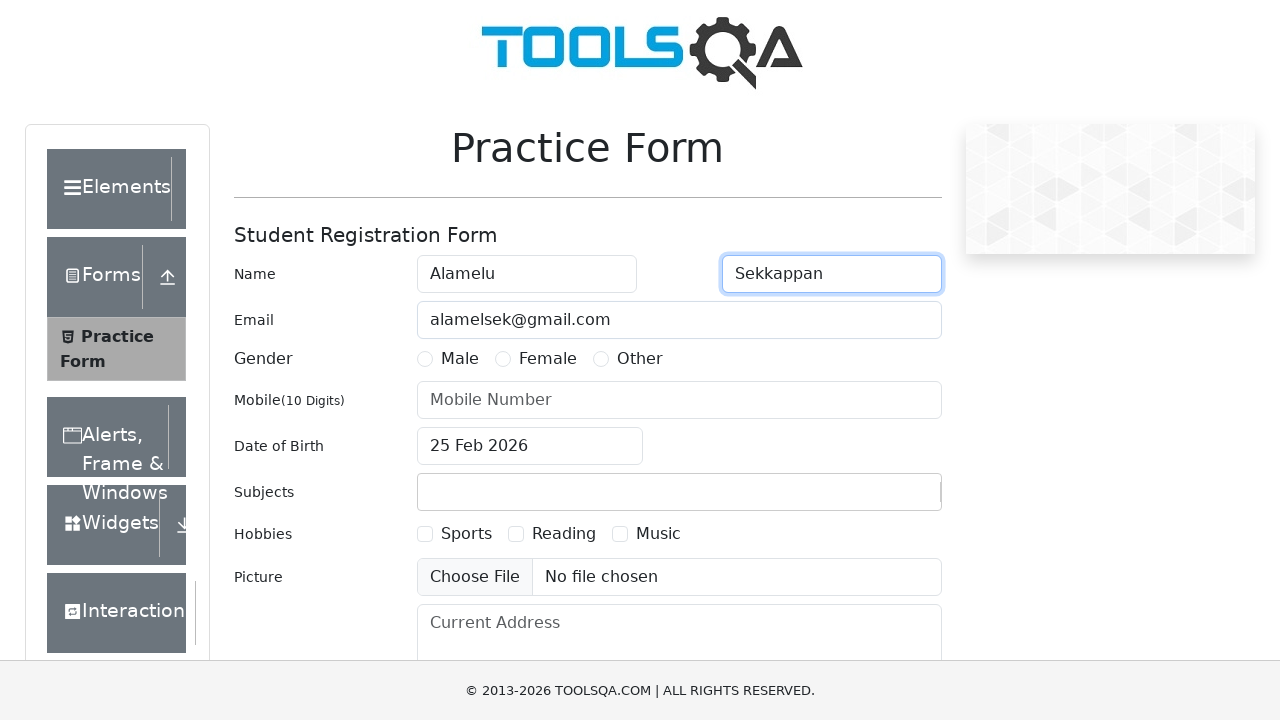

Filled mobile number field with '2404324577' on input[placeholder='Mobile Number']
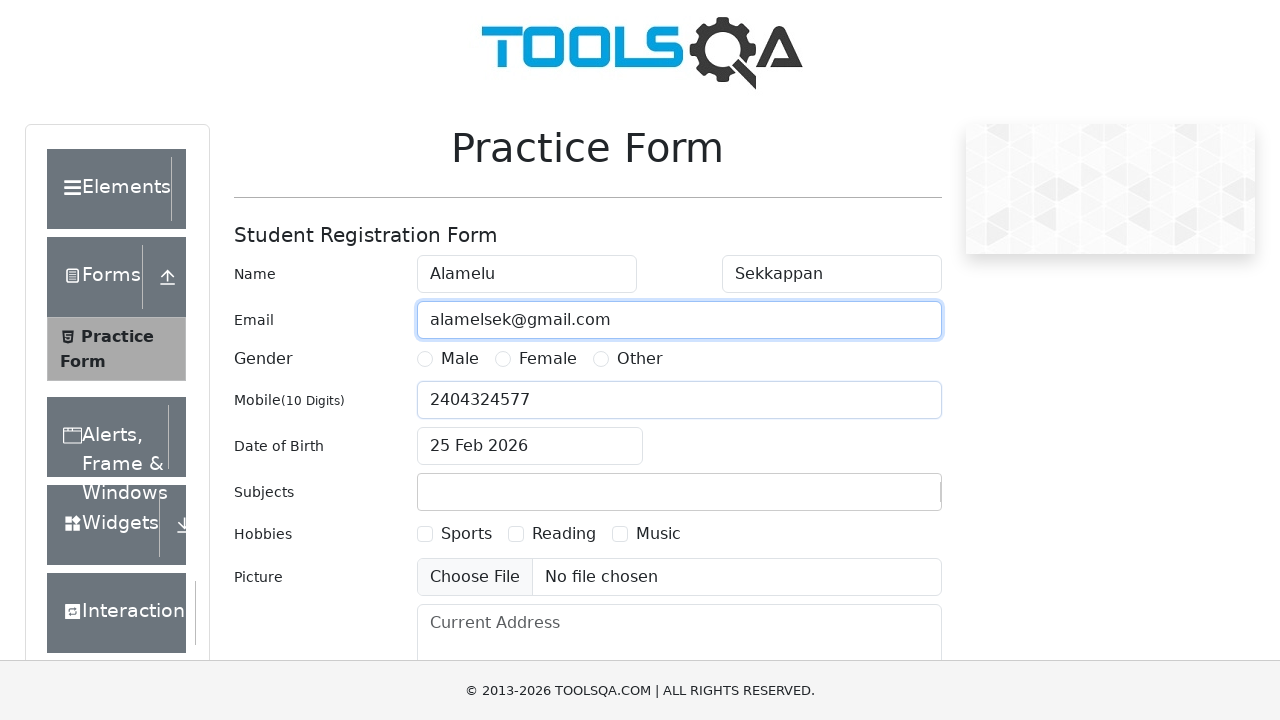

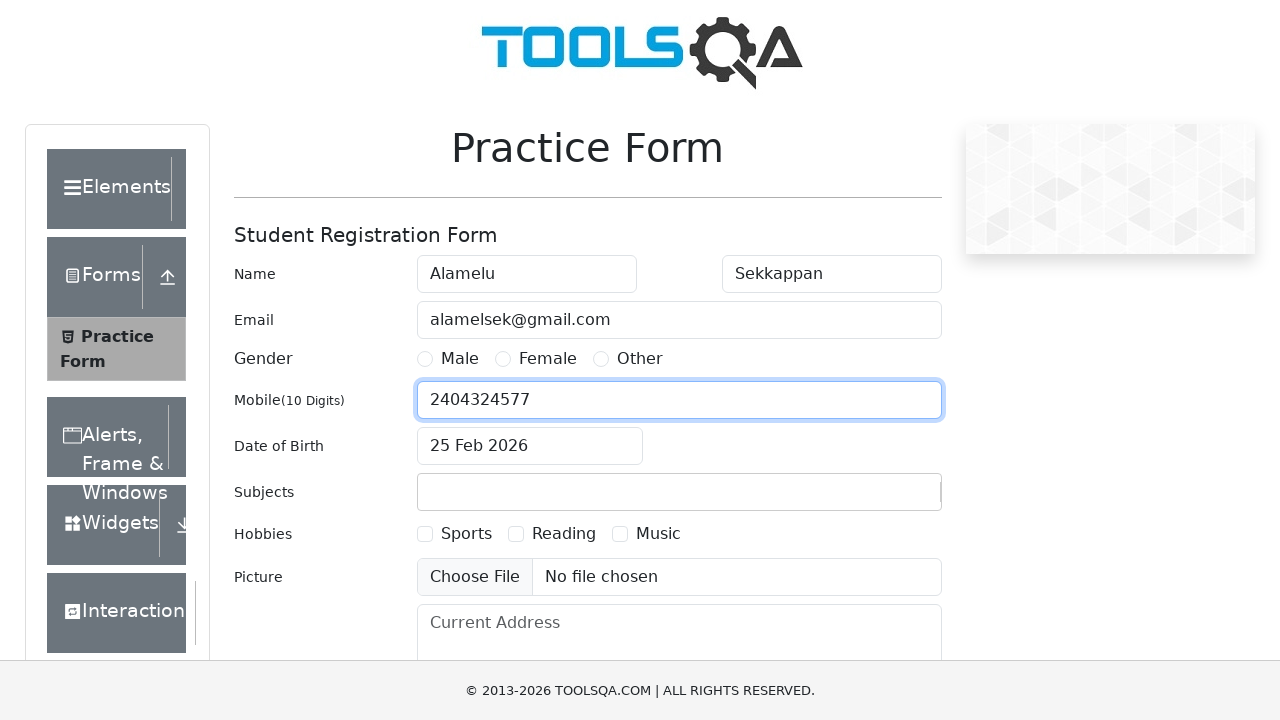